Tests filtering to display only completed items by clicking the Completed filter link.

Starting URL: https://demo.playwright.dev/todomvc

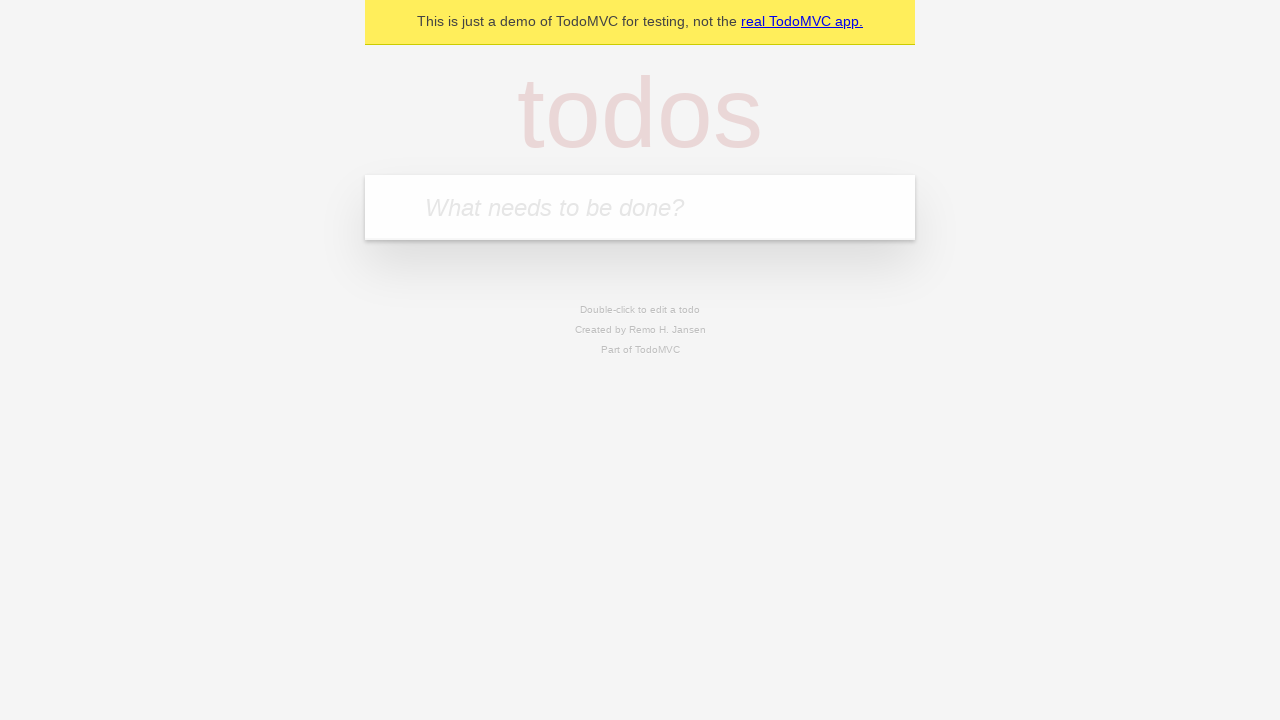

Filled new todo field with 'buy some cheese' on internal:attr=[placeholder="What needs to be done?"i]
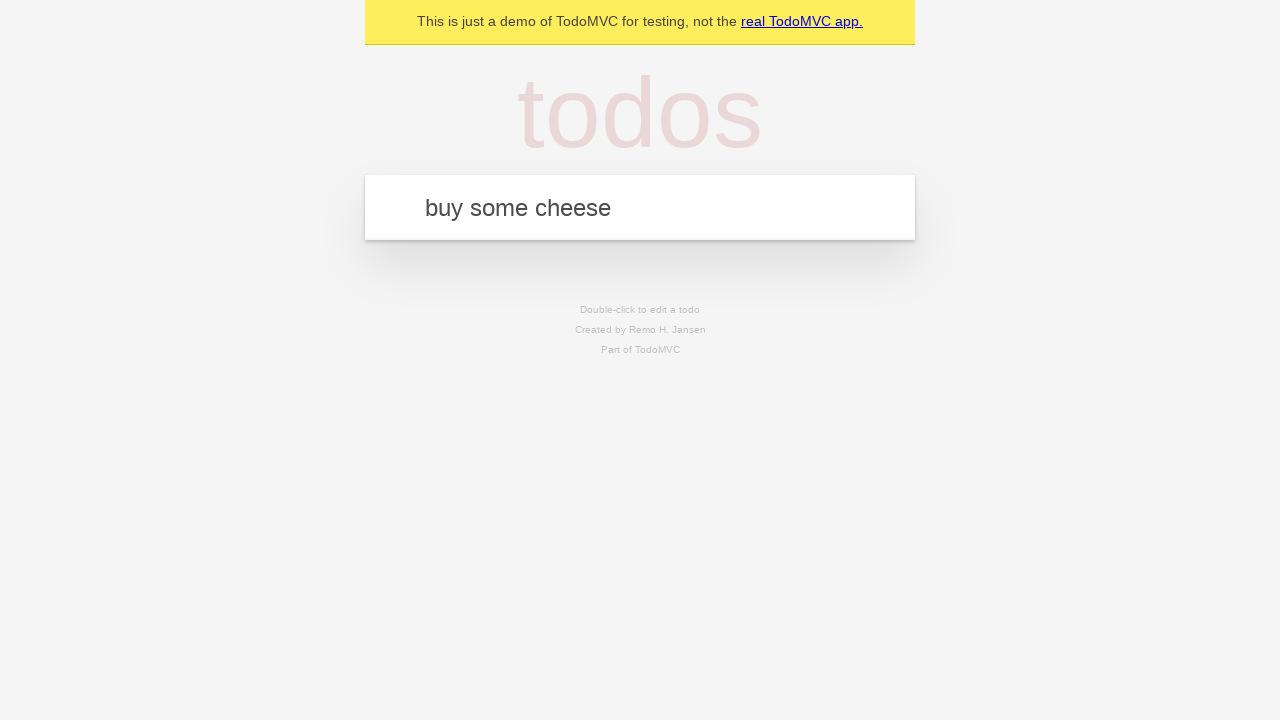

Pressed Enter to create todo 'buy some cheese' on internal:attr=[placeholder="What needs to be done?"i]
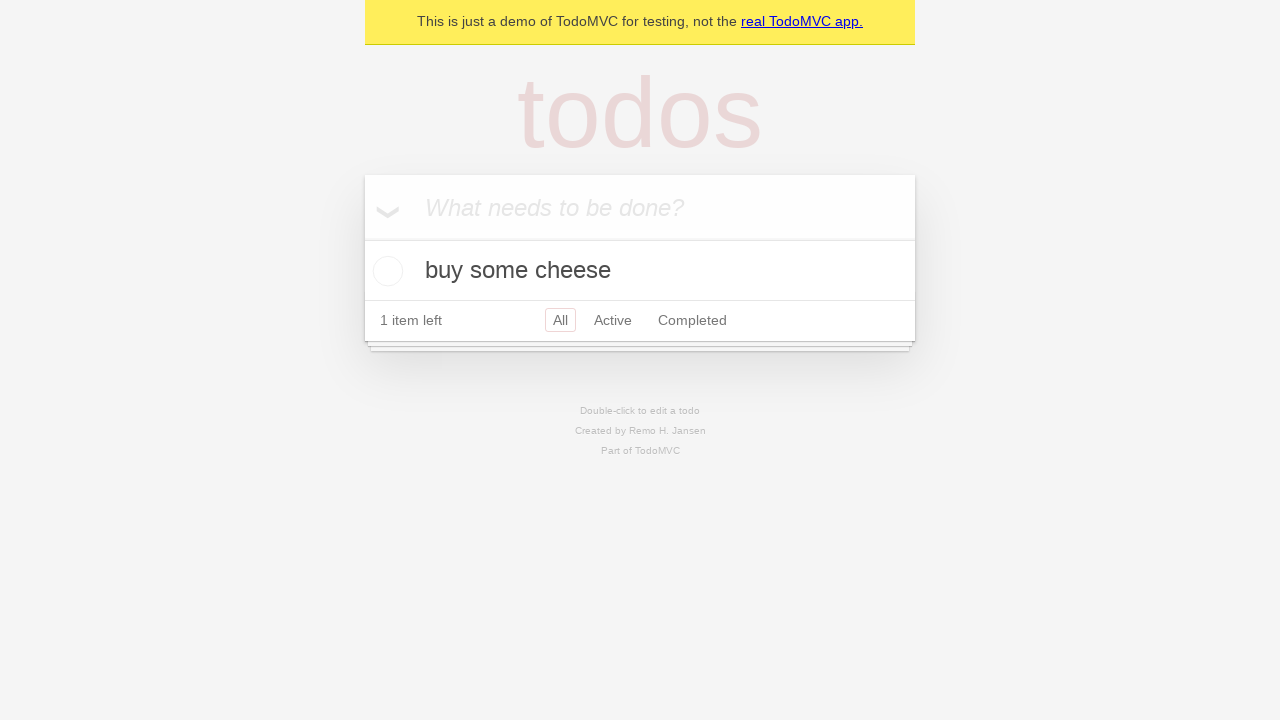

Filled new todo field with 'feed the cat' on internal:attr=[placeholder="What needs to be done?"i]
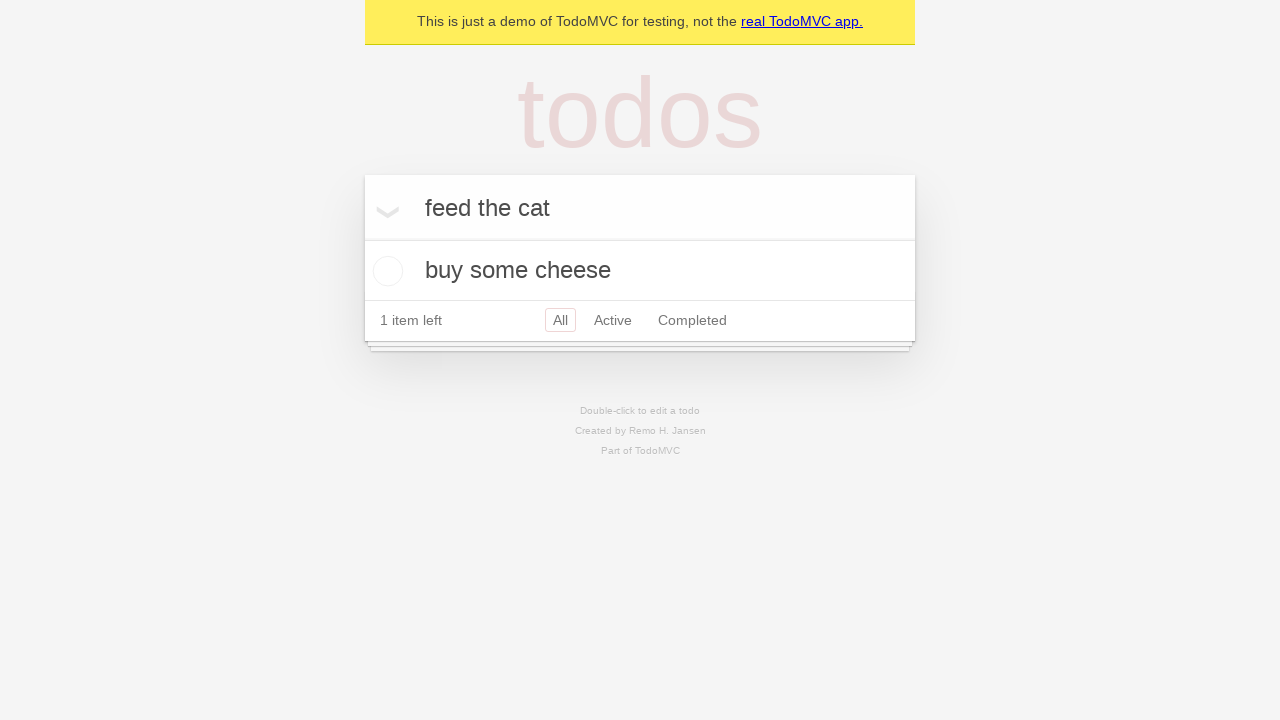

Pressed Enter to create todo 'feed the cat' on internal:attr=[placeholder="What needs to be done?"i]
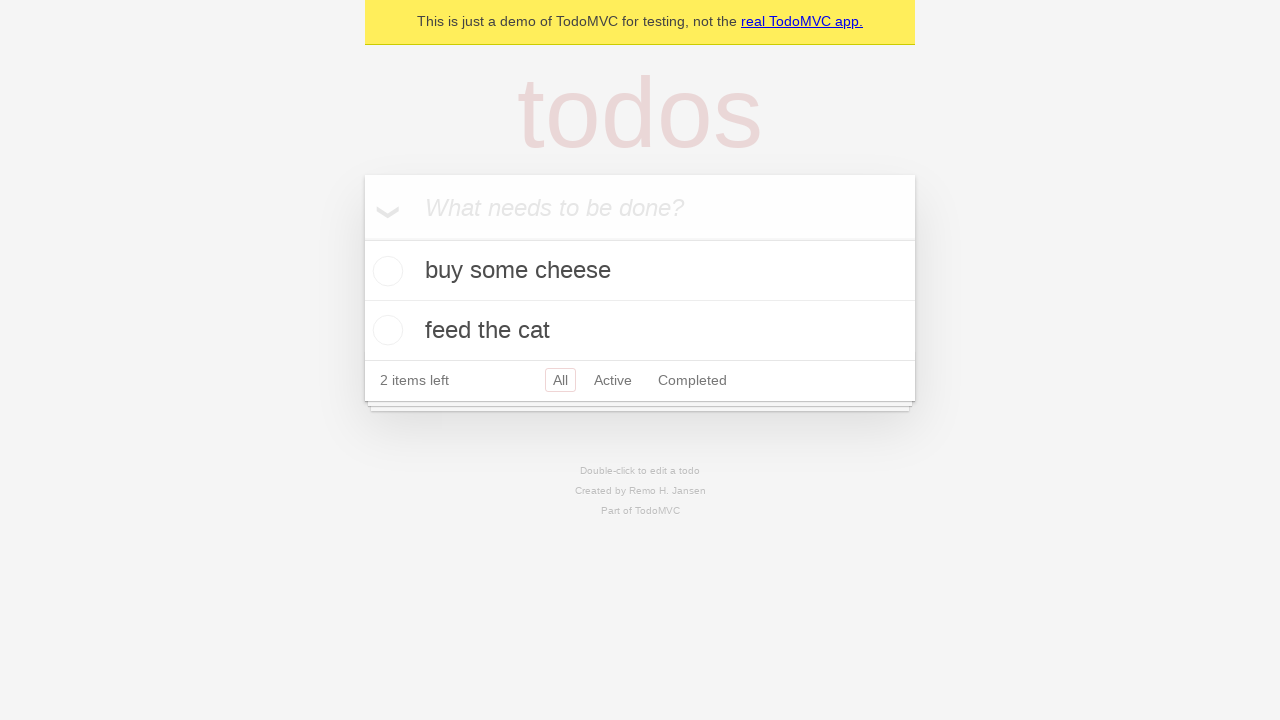

Filled new todo field with 'book a doctors appointment' on internal:attr=[placeholder="What needs to be done?"i]
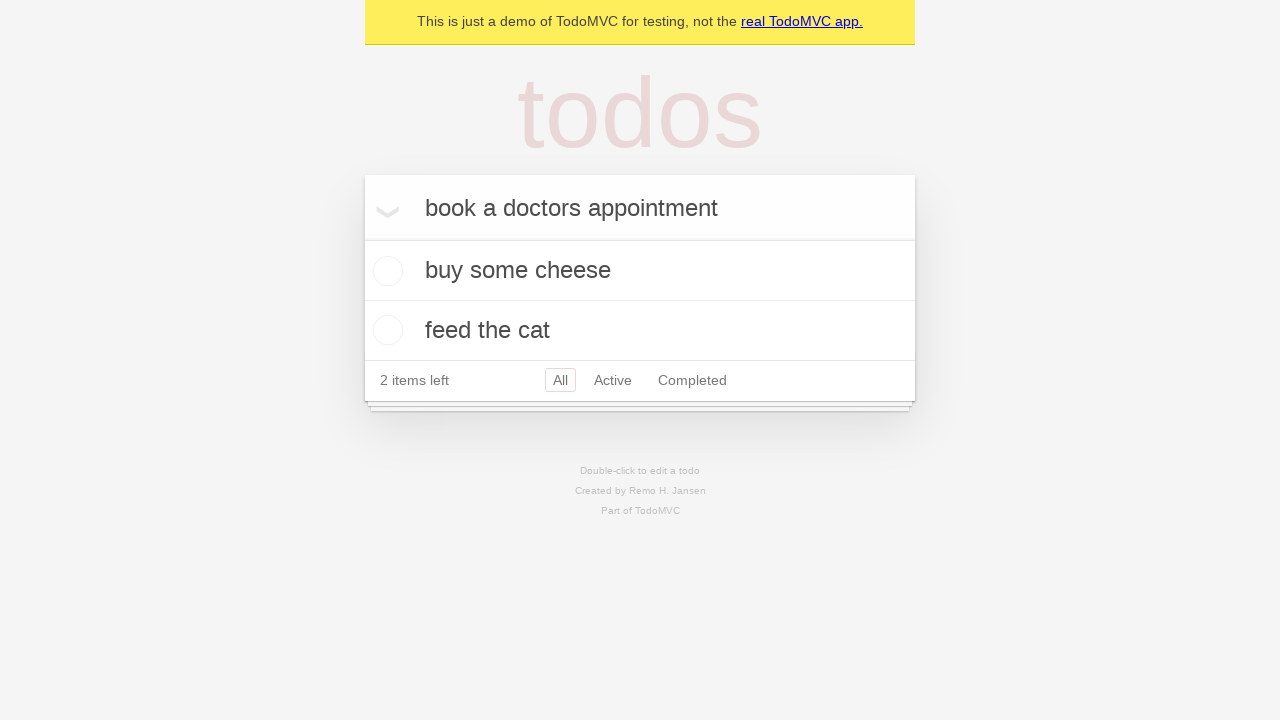

Pressed Enter to create todo 'book a doctors appointment' on internal:attr=[placeholder="What needs to be done?"i]
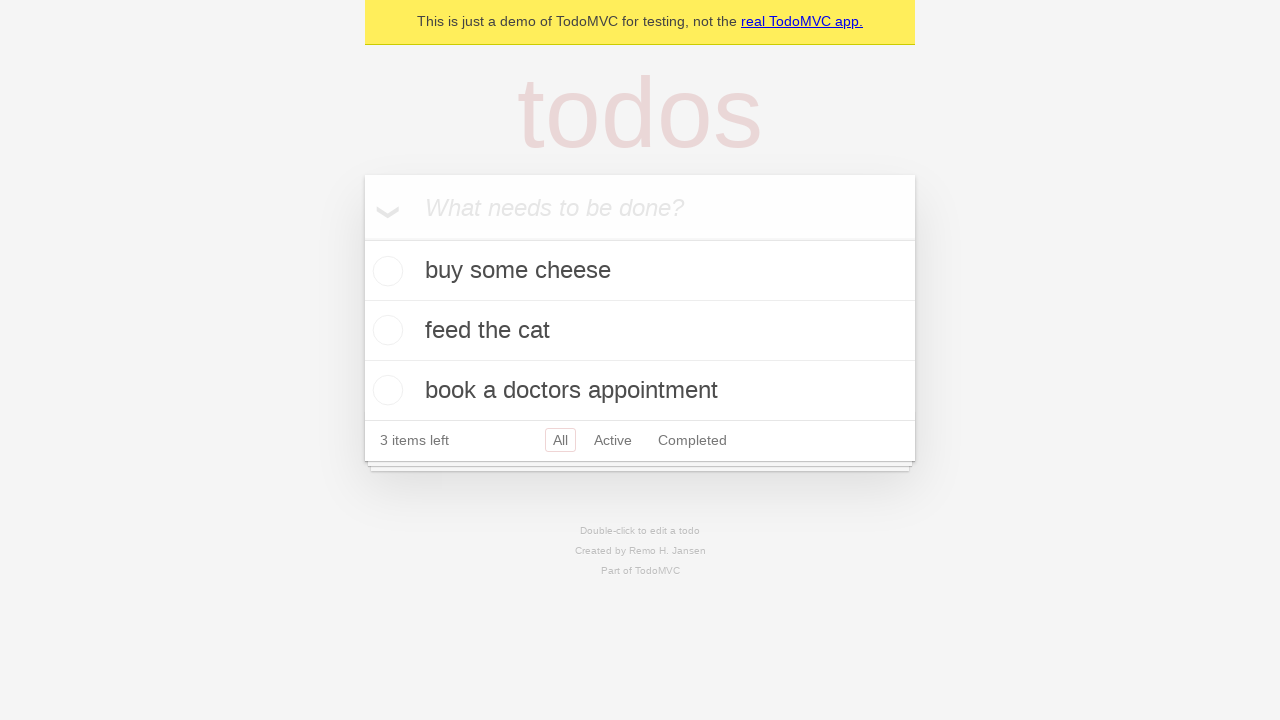

Checked the checkbox for the second todo item at (385, 330) on internal:testid=[data-testid="todo-item"s] >> nth=1 >> internal:role=checkbox
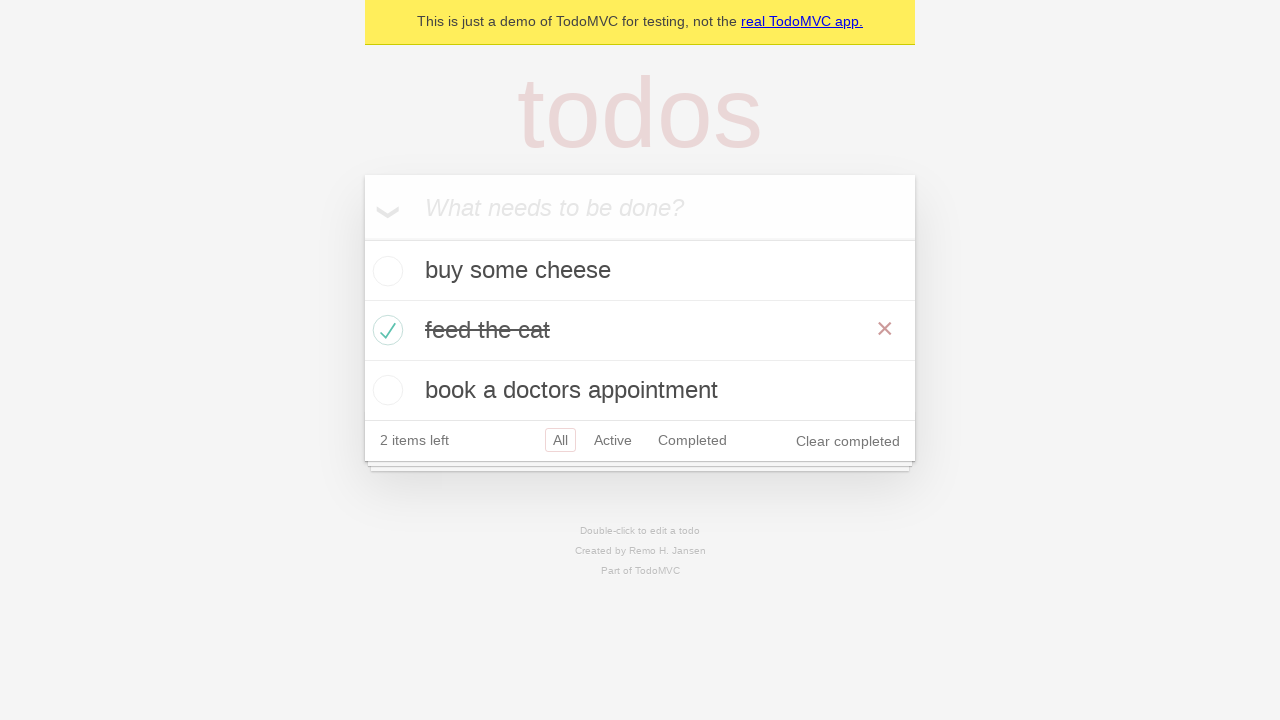

Clicked the Completed filter link to display only completed items at (692, 440) on internal:role=link[name="Completed"i]
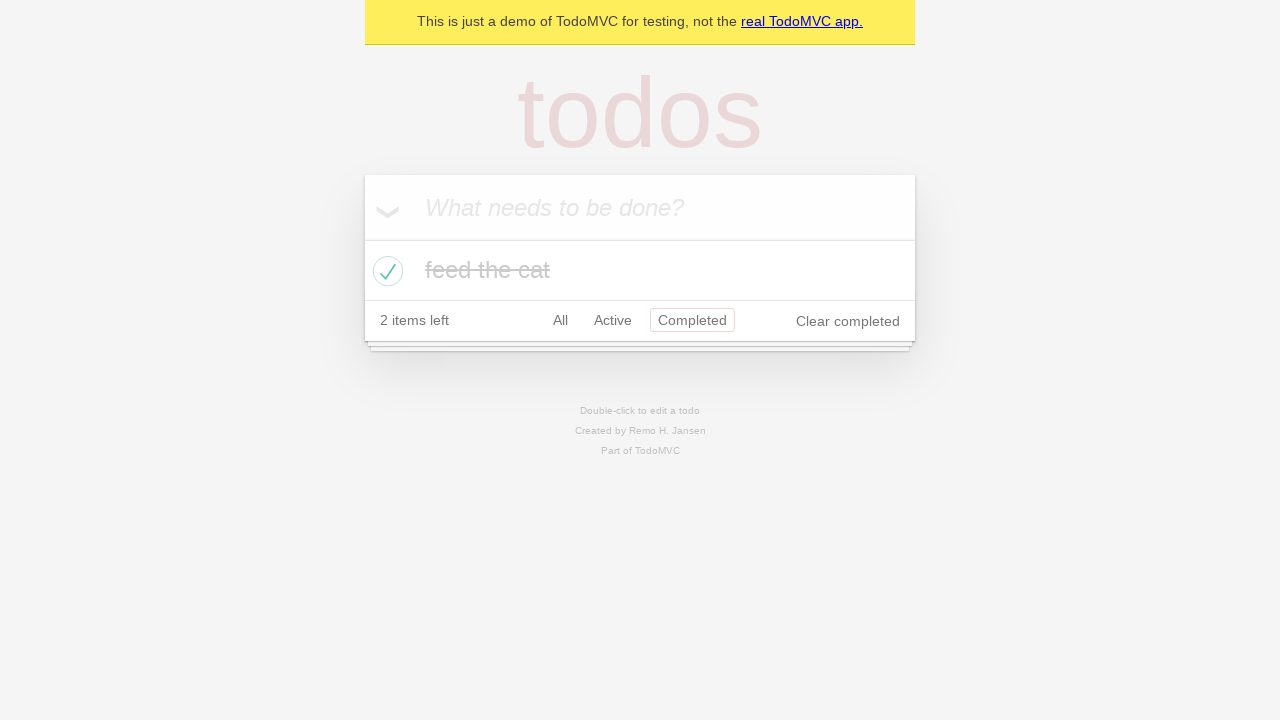

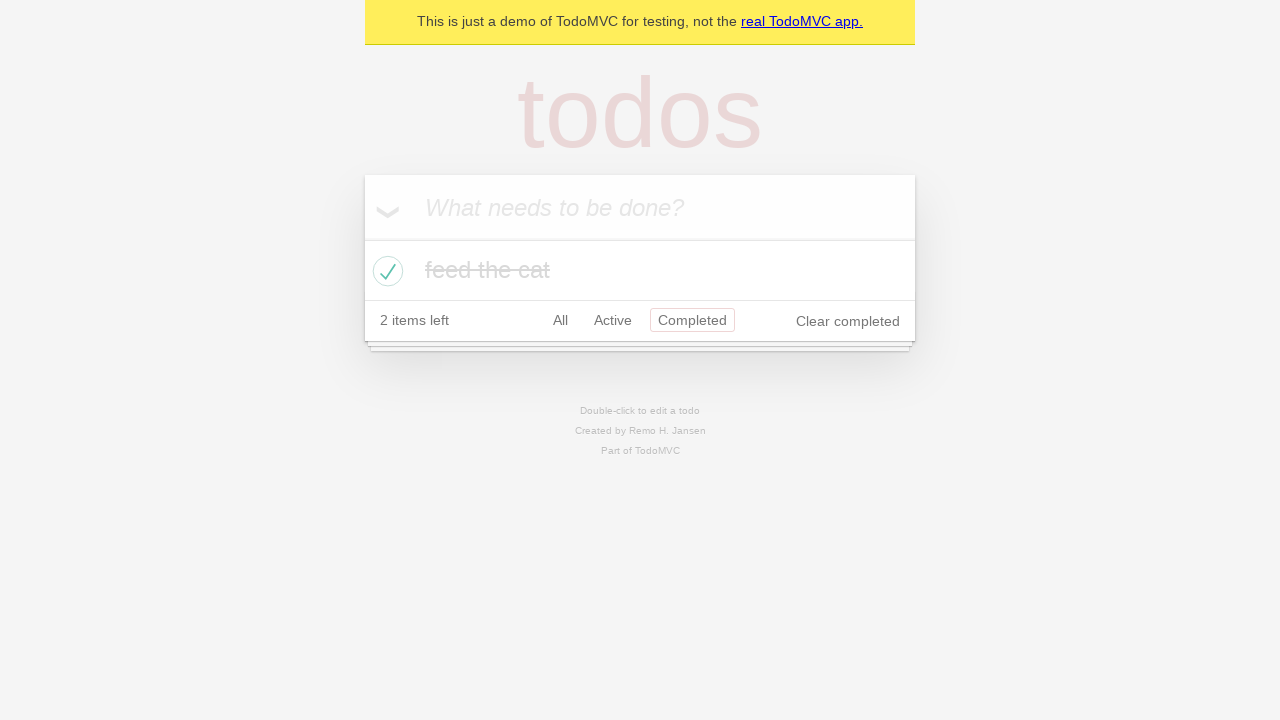